Tests browser navigation functionality by navigating between two websites and using back, forward, and refresh commands

Starting URL: https://demo.nopcommerce.com/

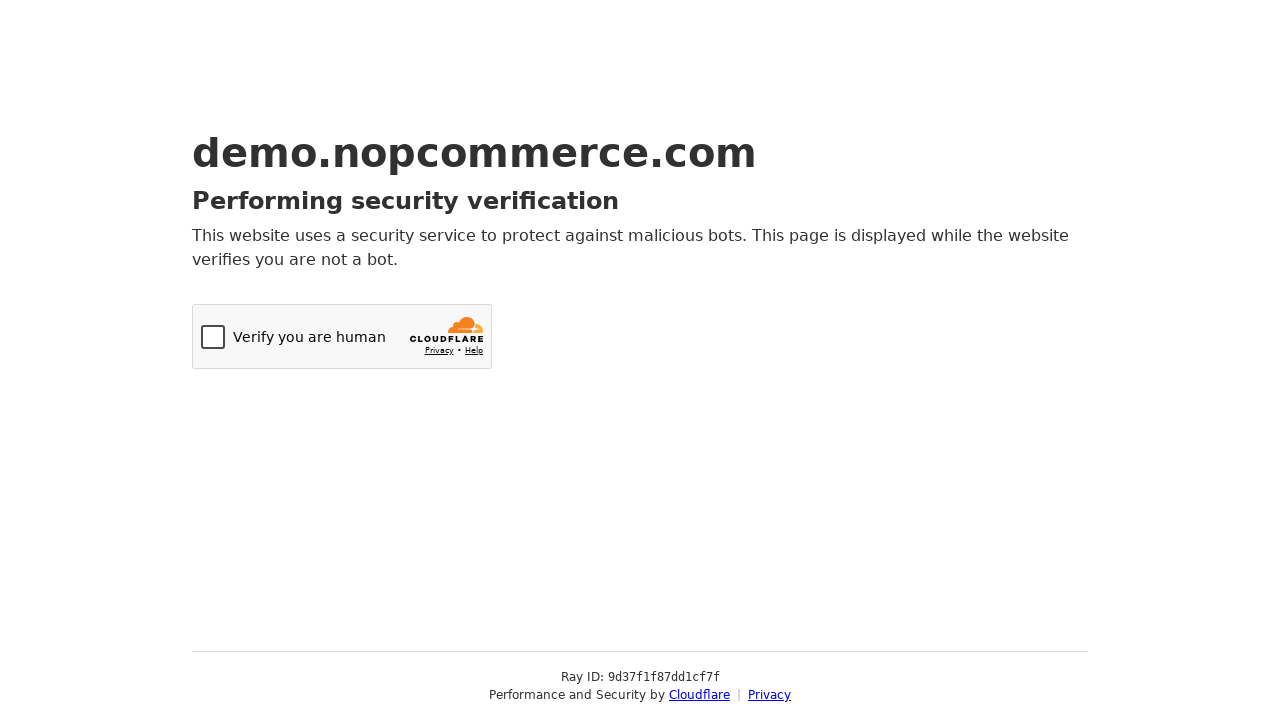

Navigated to test automation practice blog website
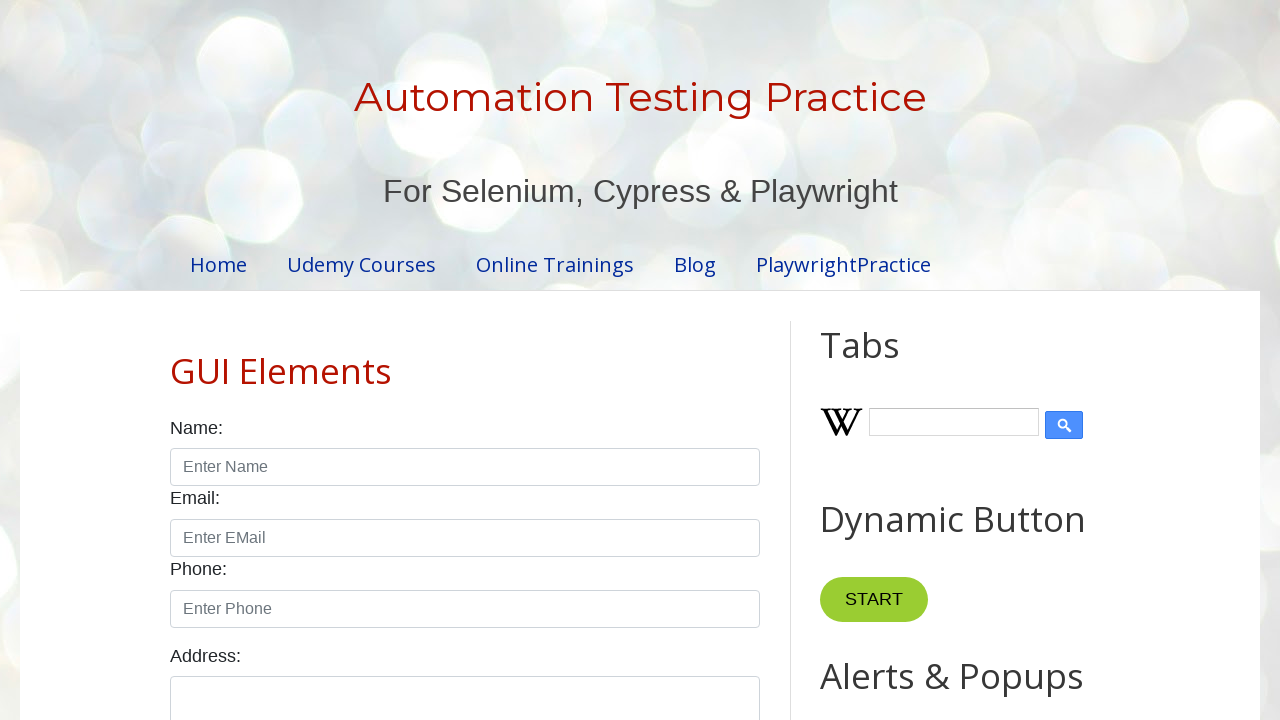

Navigated back to nopcommerce website using back command
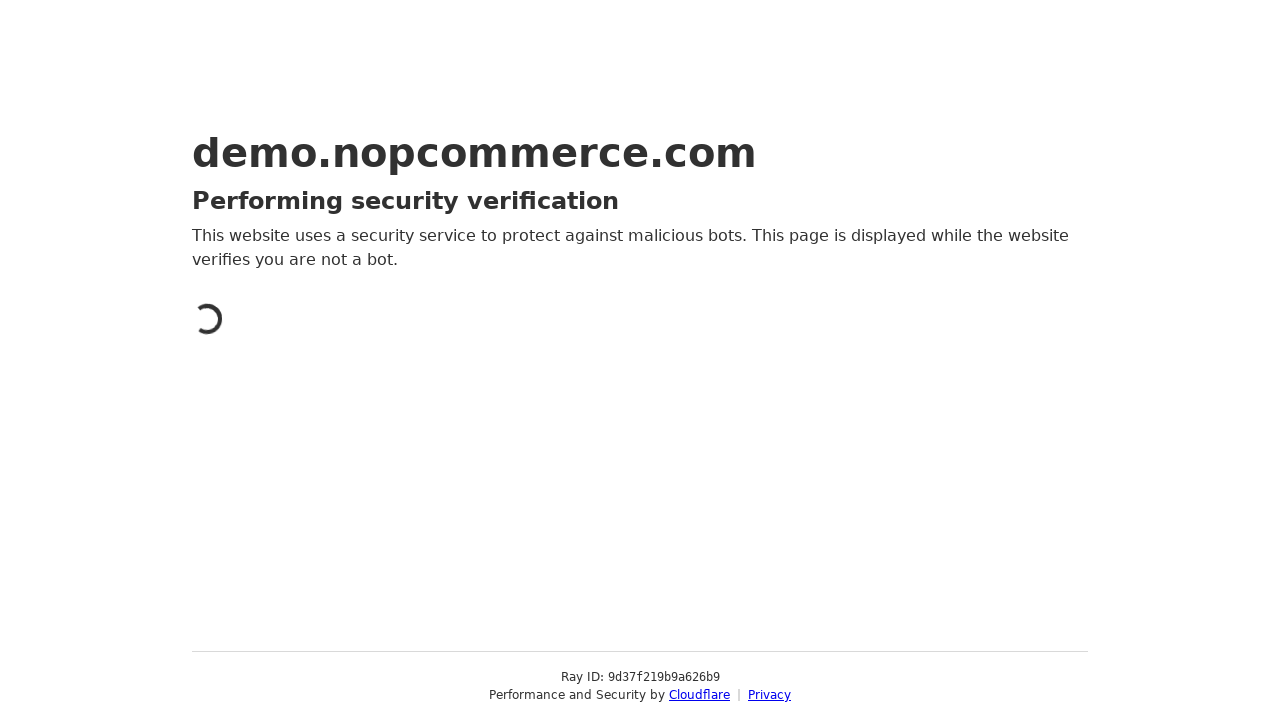

Verified that current URL contains 'nopcommerce'
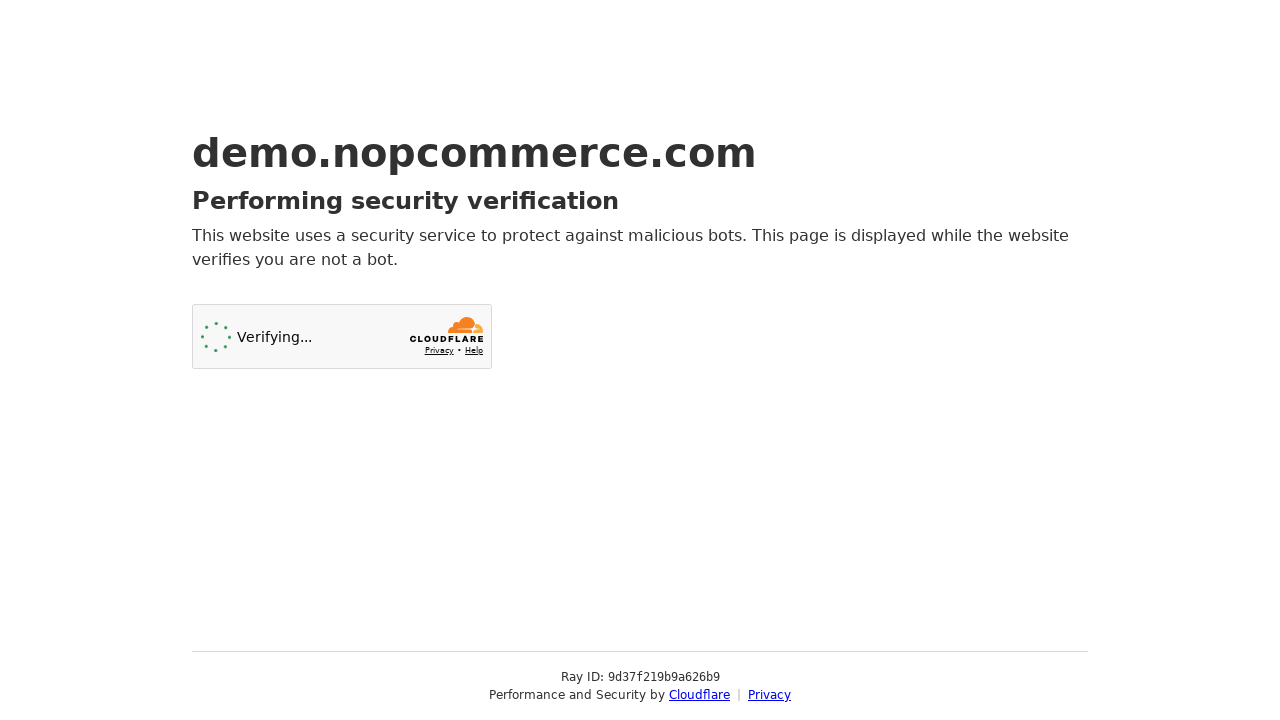

Navigated forward to blog website using forward command
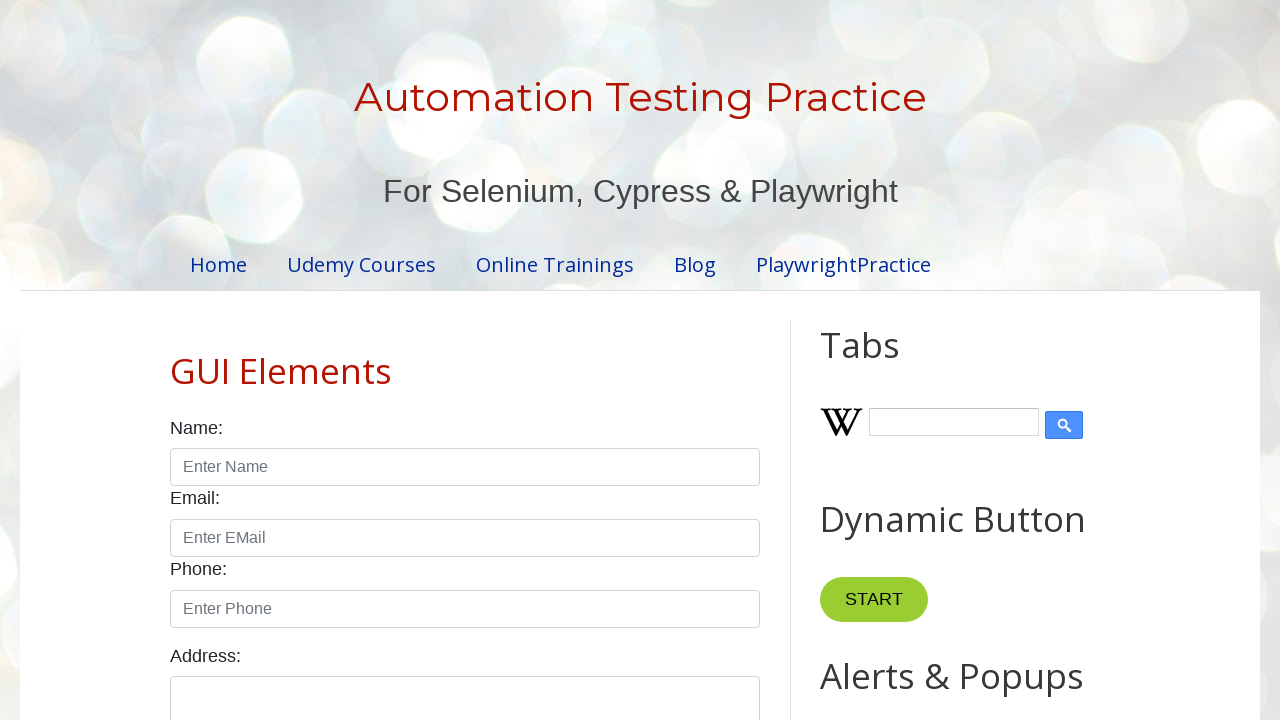

Verified that current URL contains 'testautomationpractice'
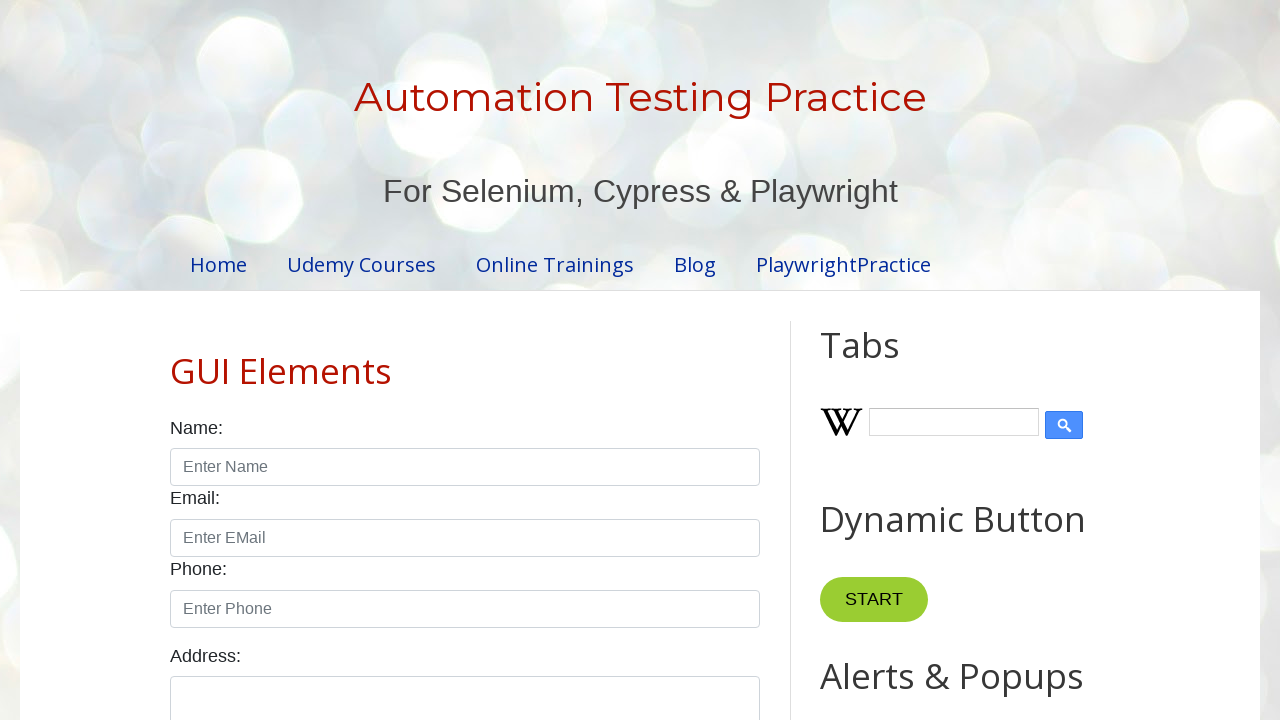

Refreshed the current page
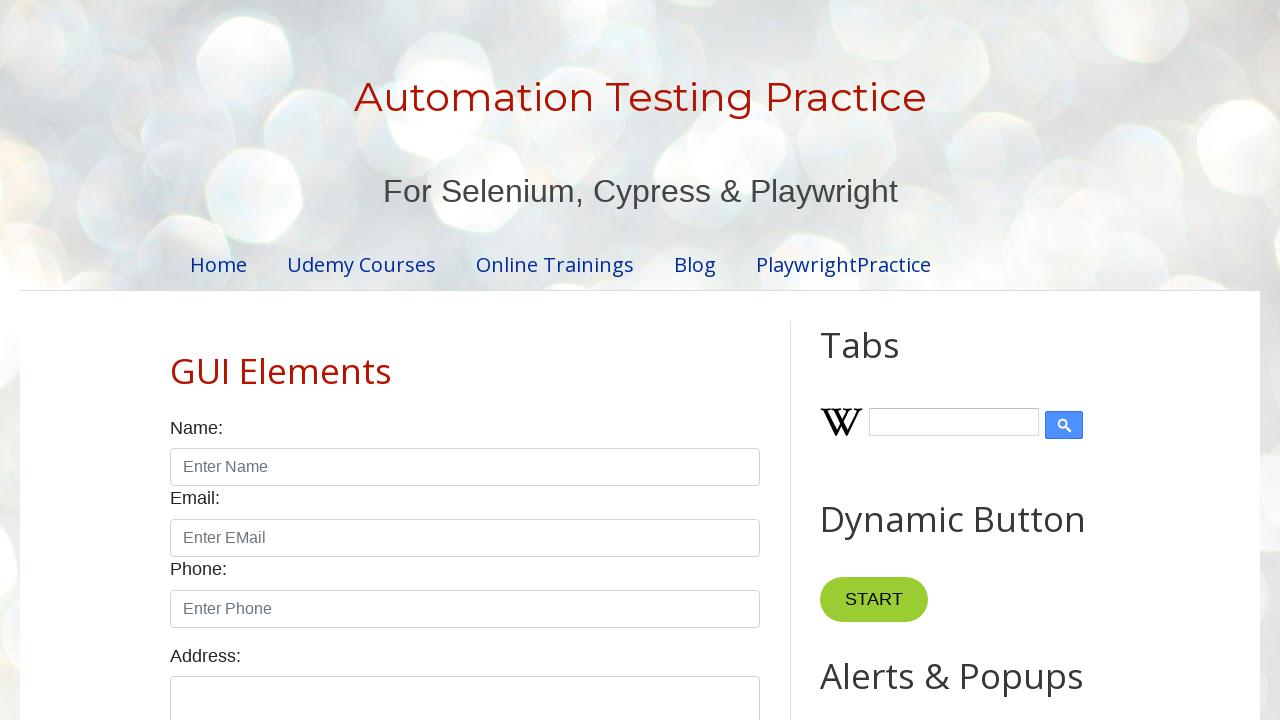

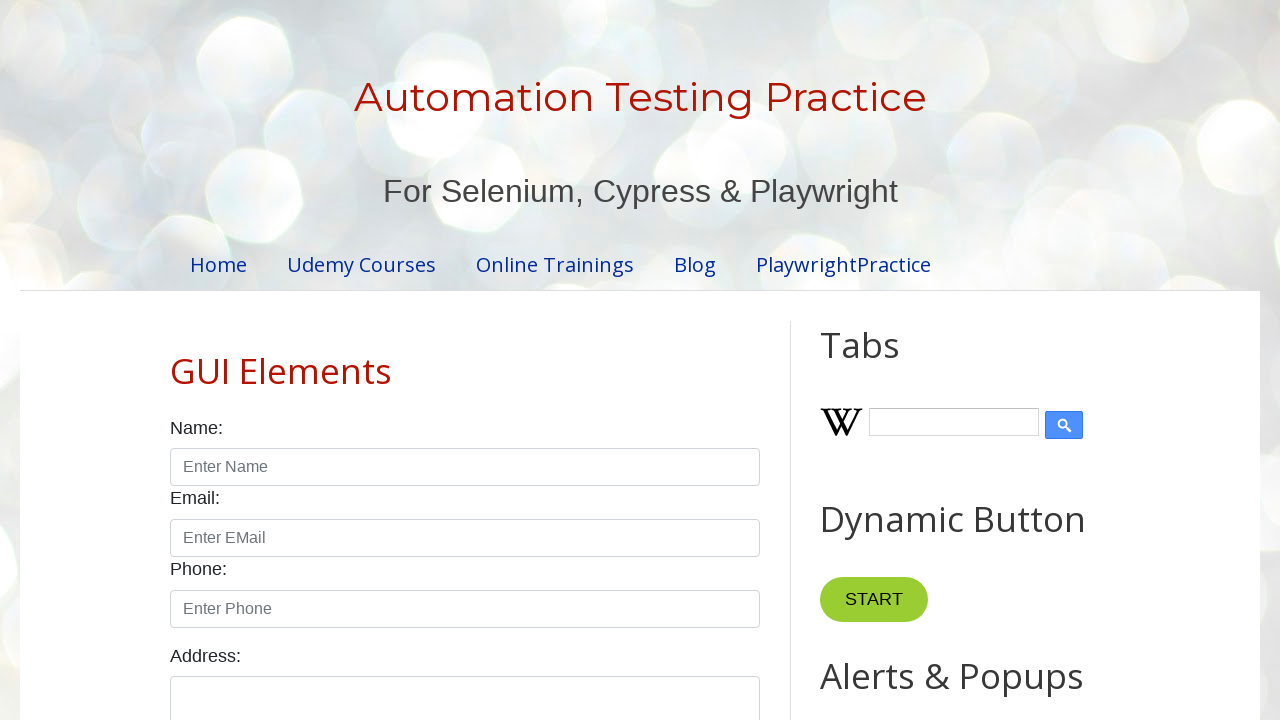